Navigates through Google account signup help pages by clicking Help and Privacy links, then switches to the Help window and clicks the Community button

Starting URL: https://accounts.google.com/signup/v2/webcreateaccount?flowName=GlifWebSignIn&flowEntry=SignUp

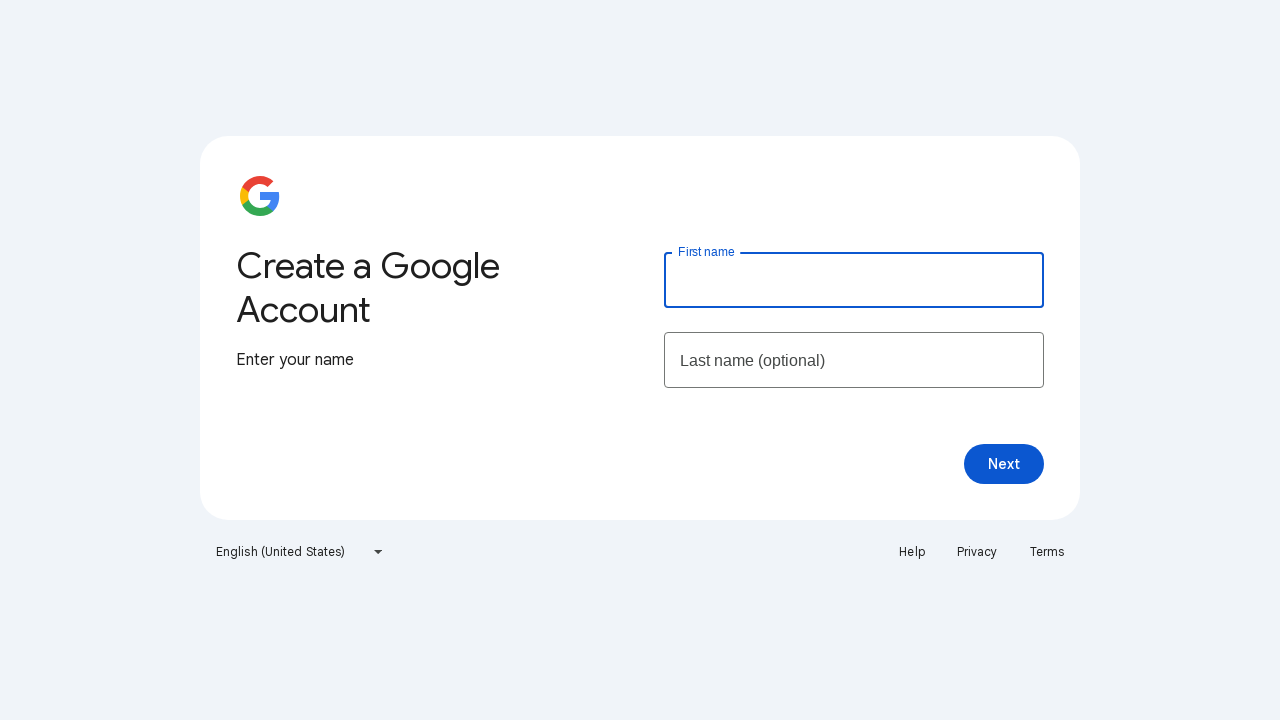

Clicked Help link to open new tab/window at (912, 552) on a:text('Help')
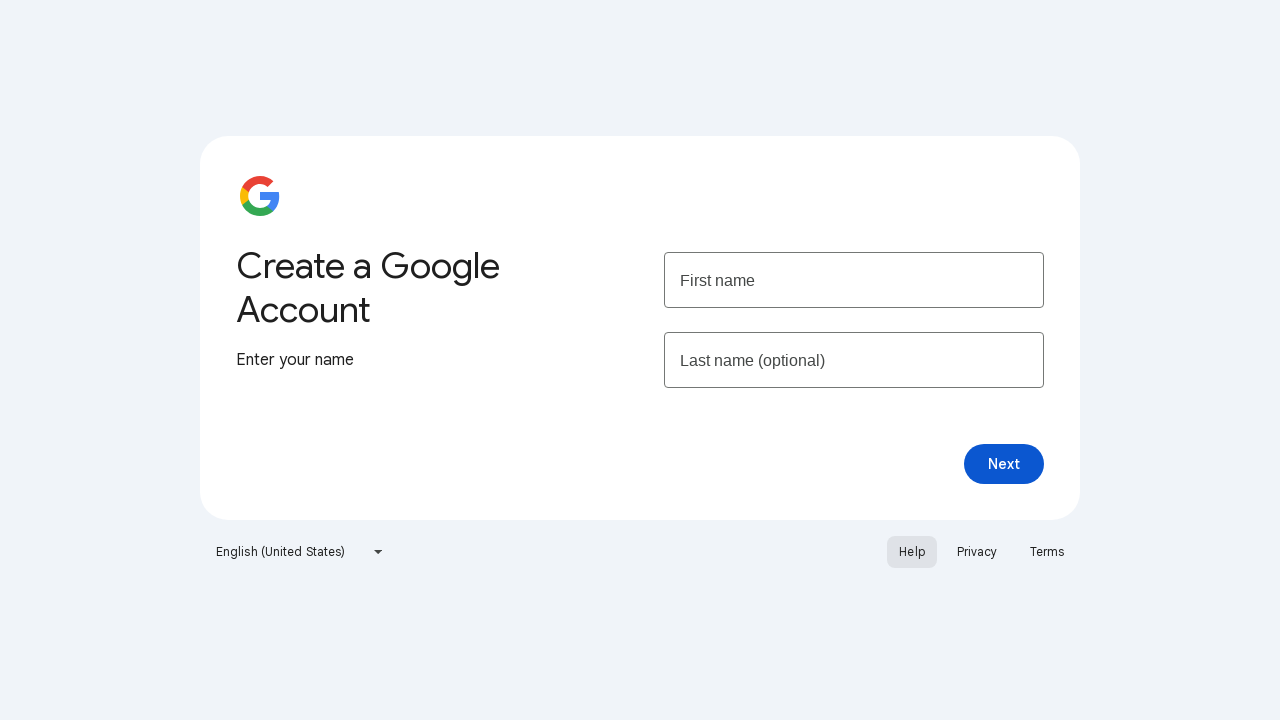

Clicked Privacy link to open another tab/window at (977, 552) on a:text('Privacy')
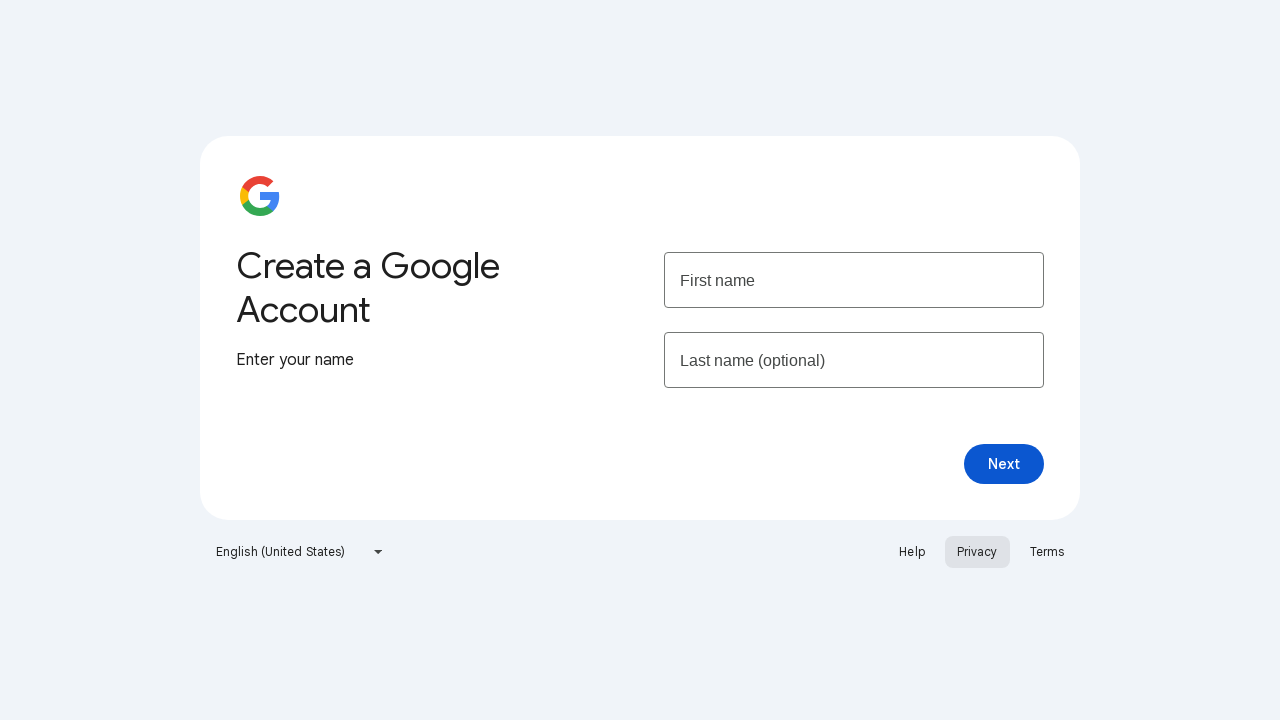

Found Google Account Help page
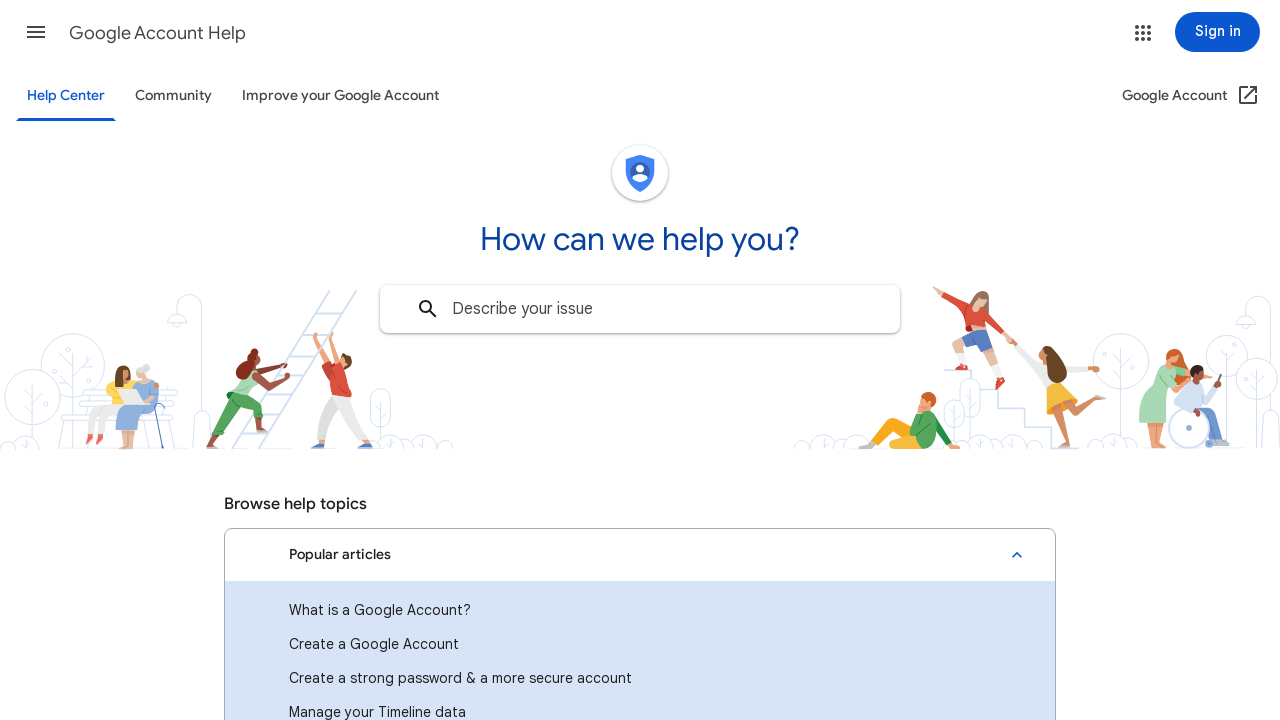

Clicked Community button on Google Account Help page at (174, 96) on a:text('Community')
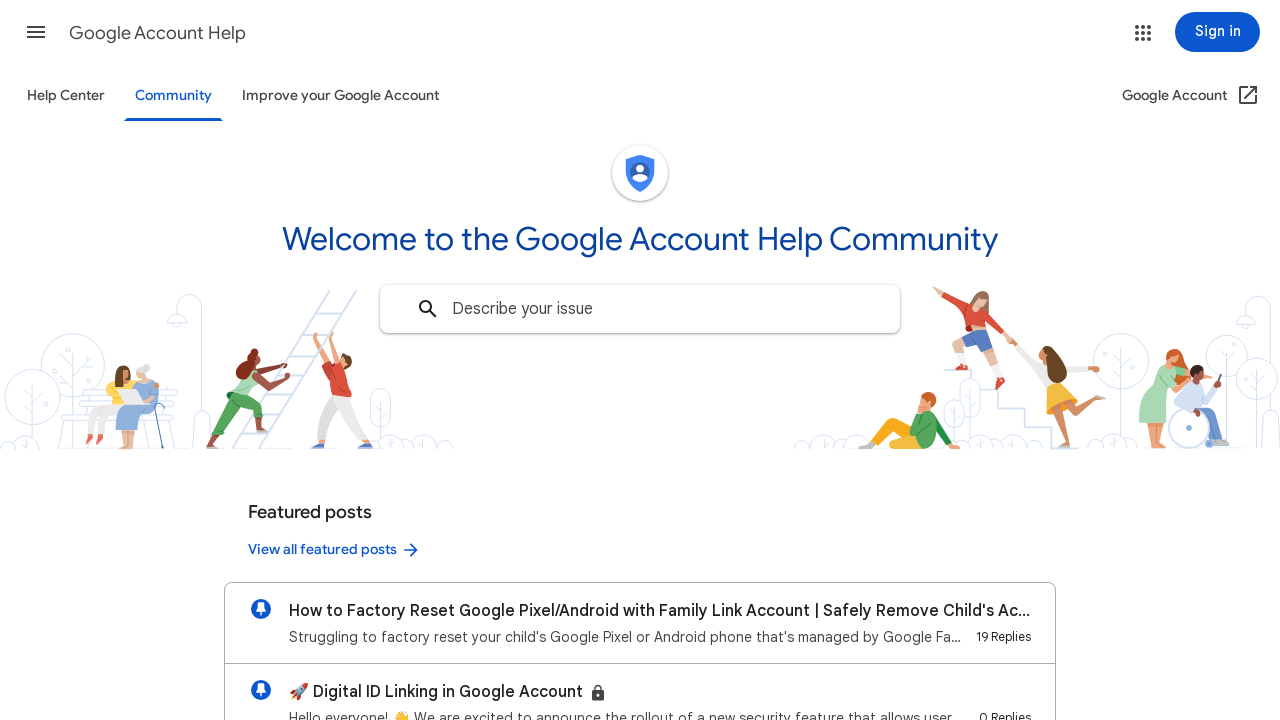

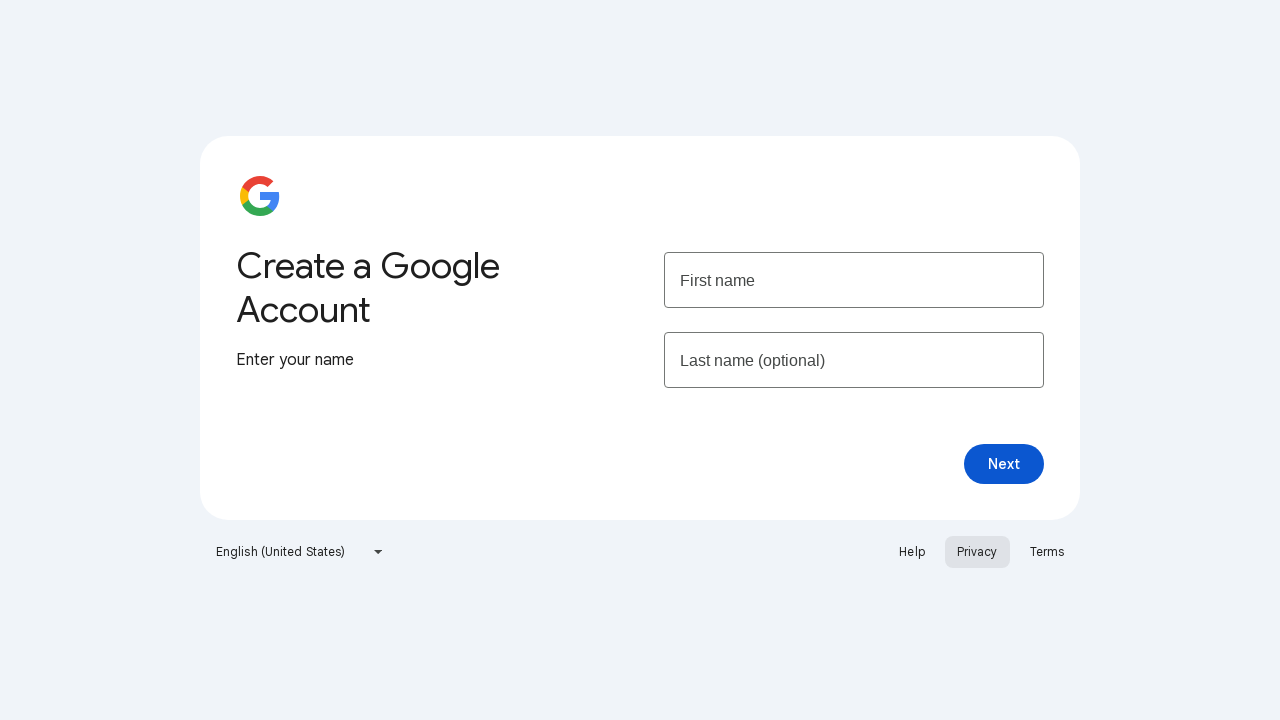